Tests checkbox selection by clicking and verifying it becomes checked

Starting URL: https://wcaquino.me/selenium/componentes.html

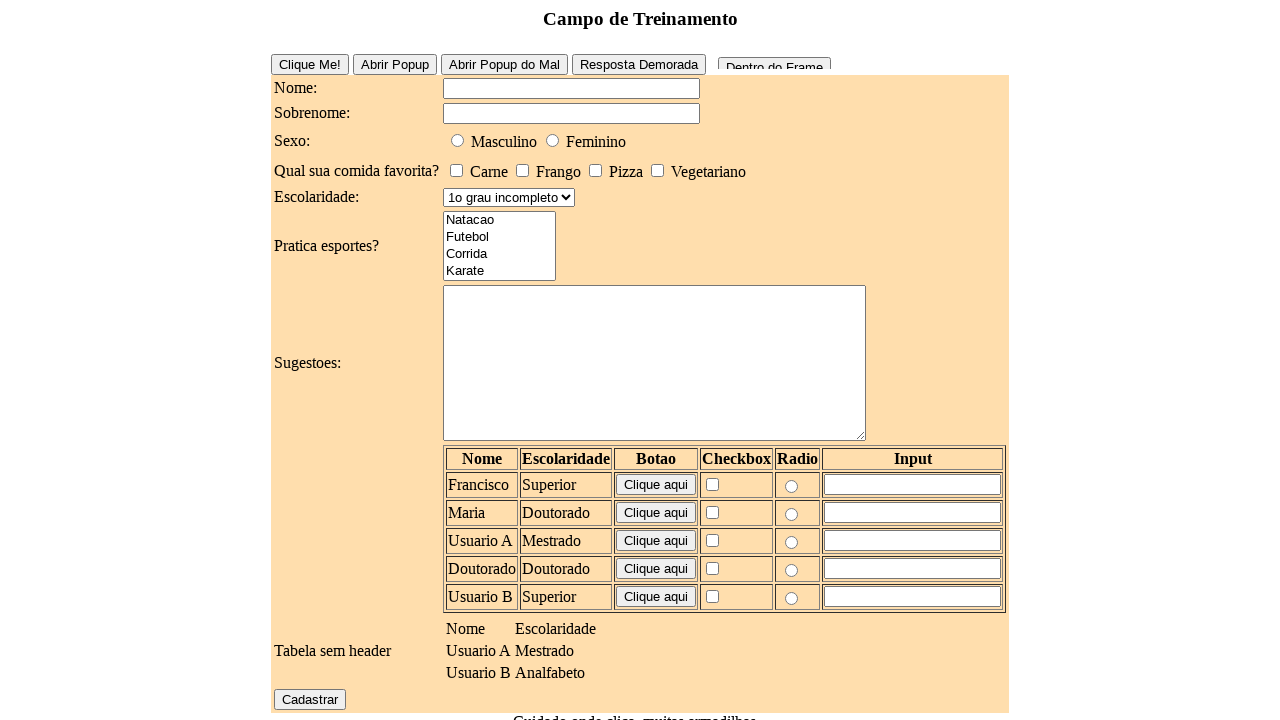

Clicked on checkbox element at (596, 170) on #elementosForm\:comidaFavorita\:2
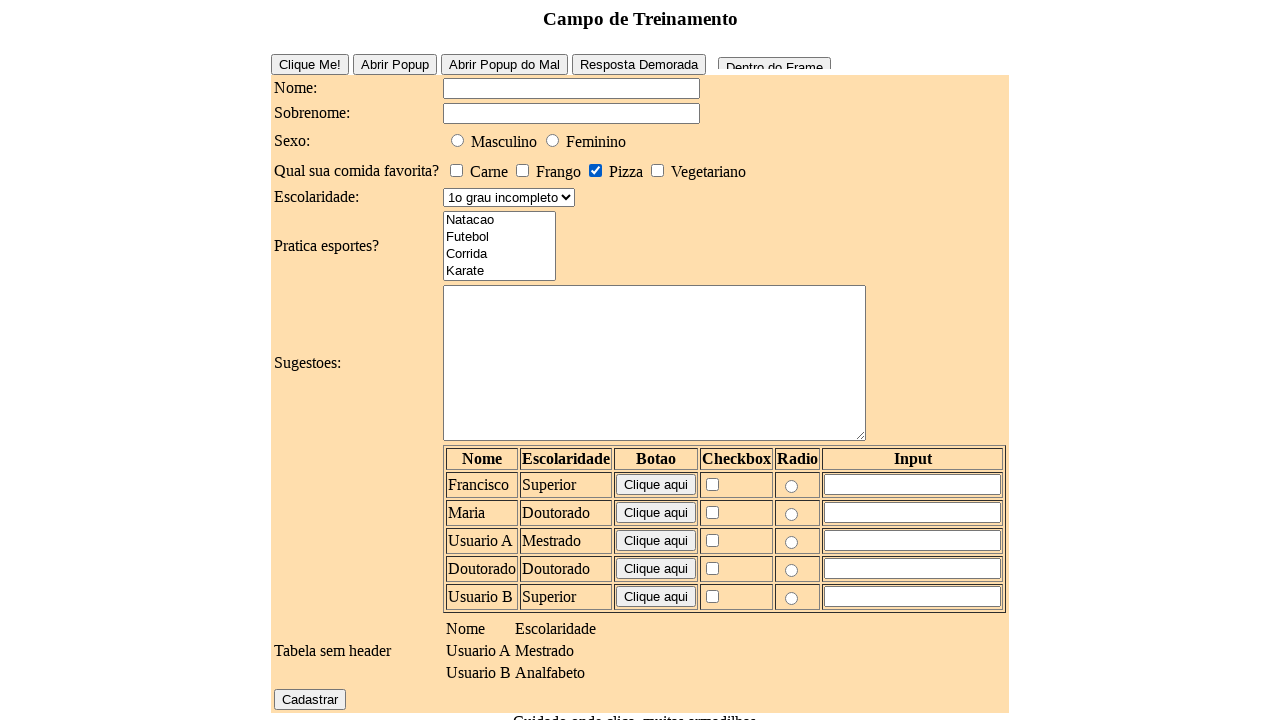

Verified checkbox is checked
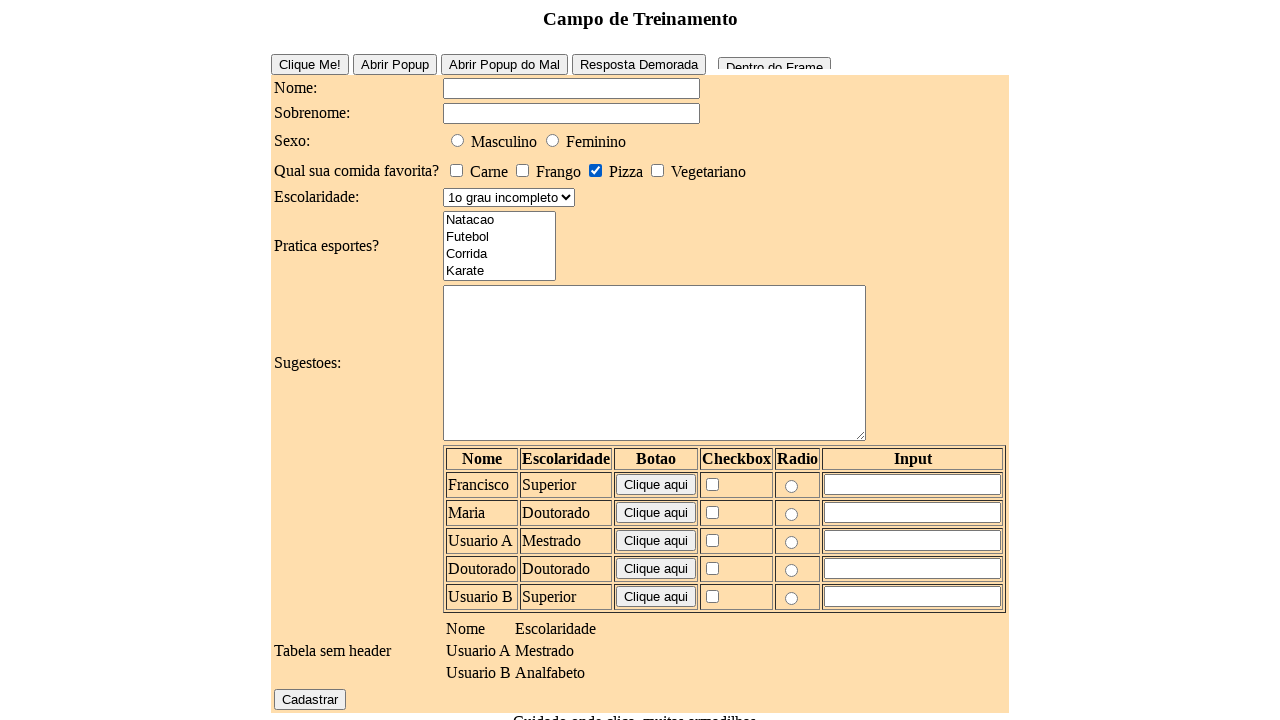

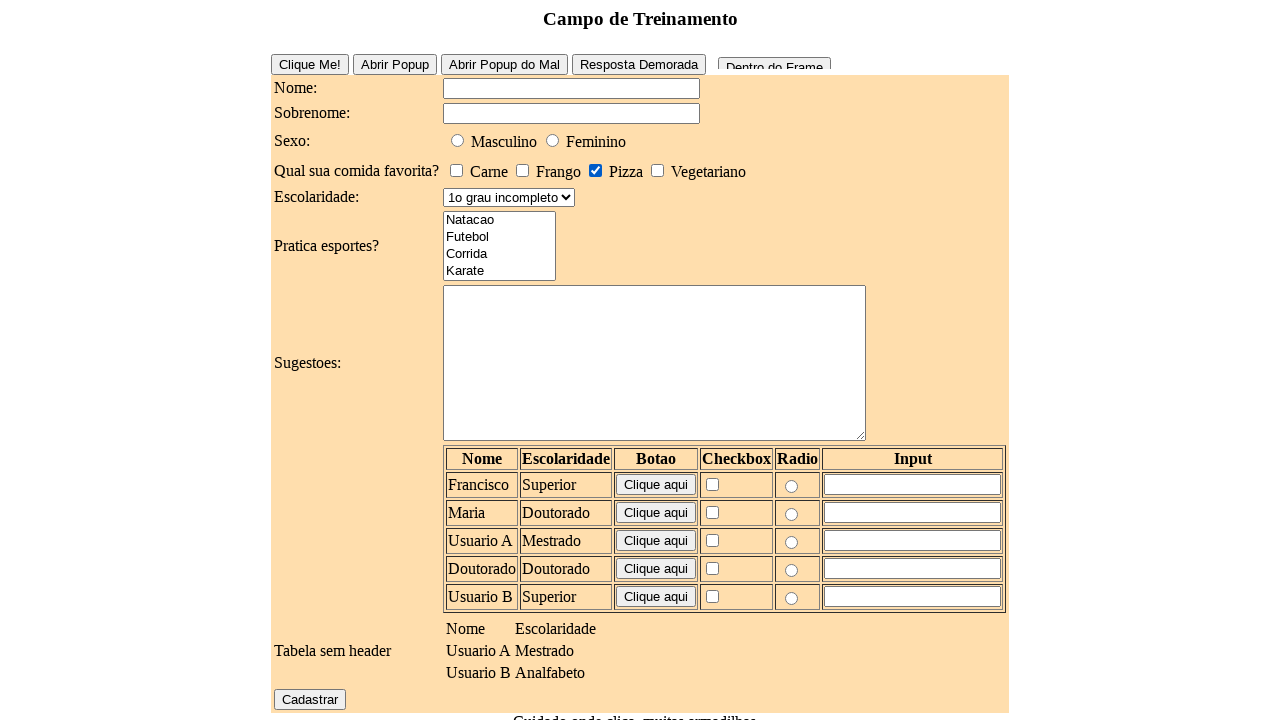